Tests that clicking delete buttons removes them by adding three elements, deleting two, and verifying only one remains

Starting URL: https://the-internet.herokuapp.com/add_remove_elements/

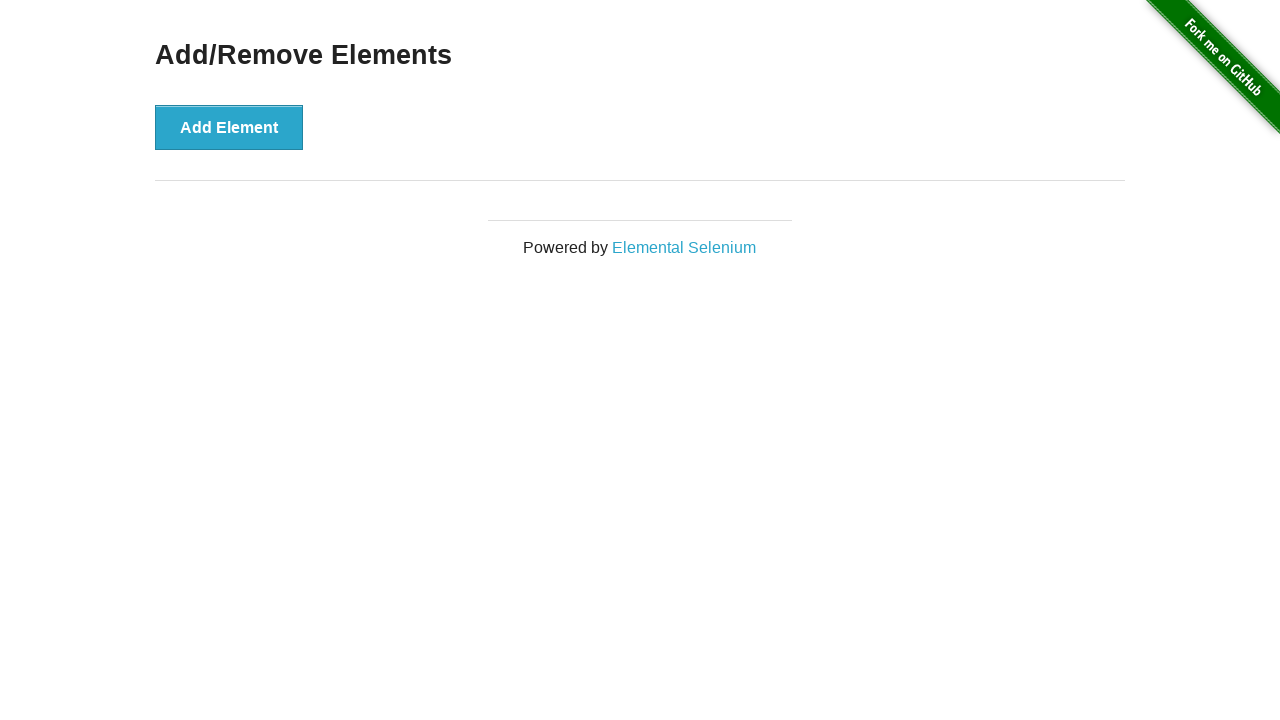

Clicked Add Element button (first time) at (229, 127) on button[onclick='addElement()']
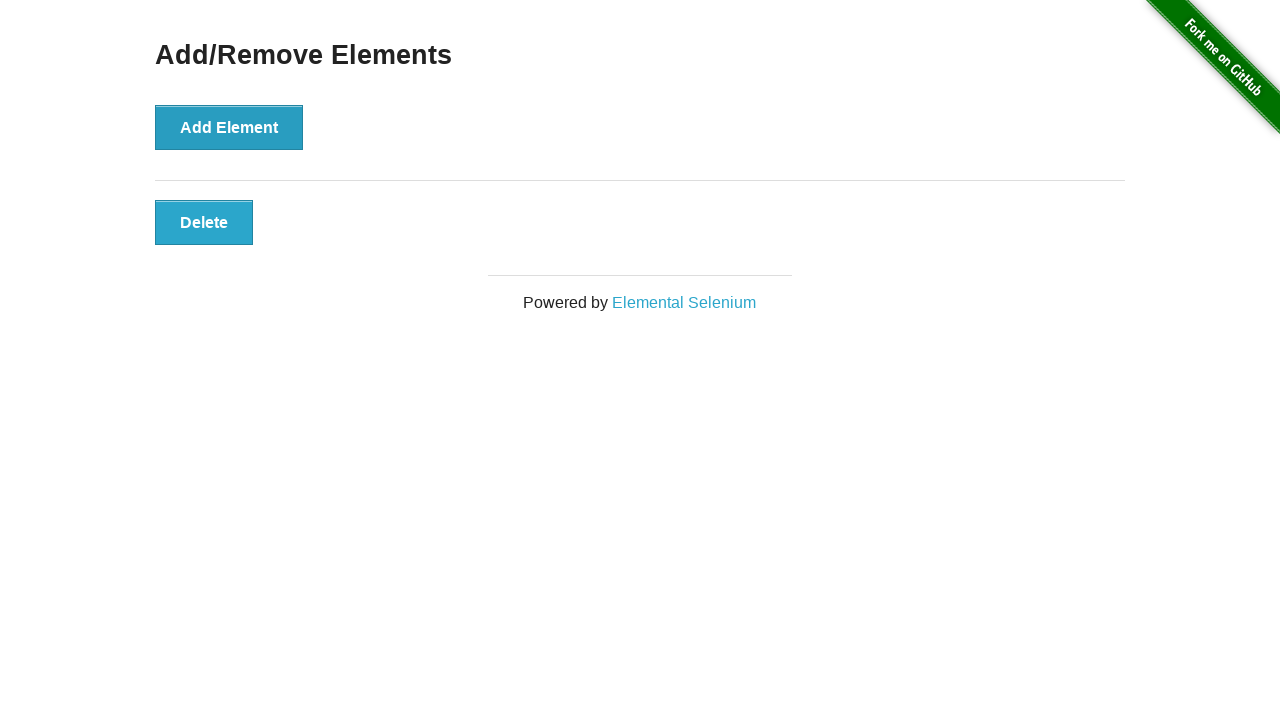

Clicked Add Element button (second time) at (229, 127) on button[onclick='addElement()']
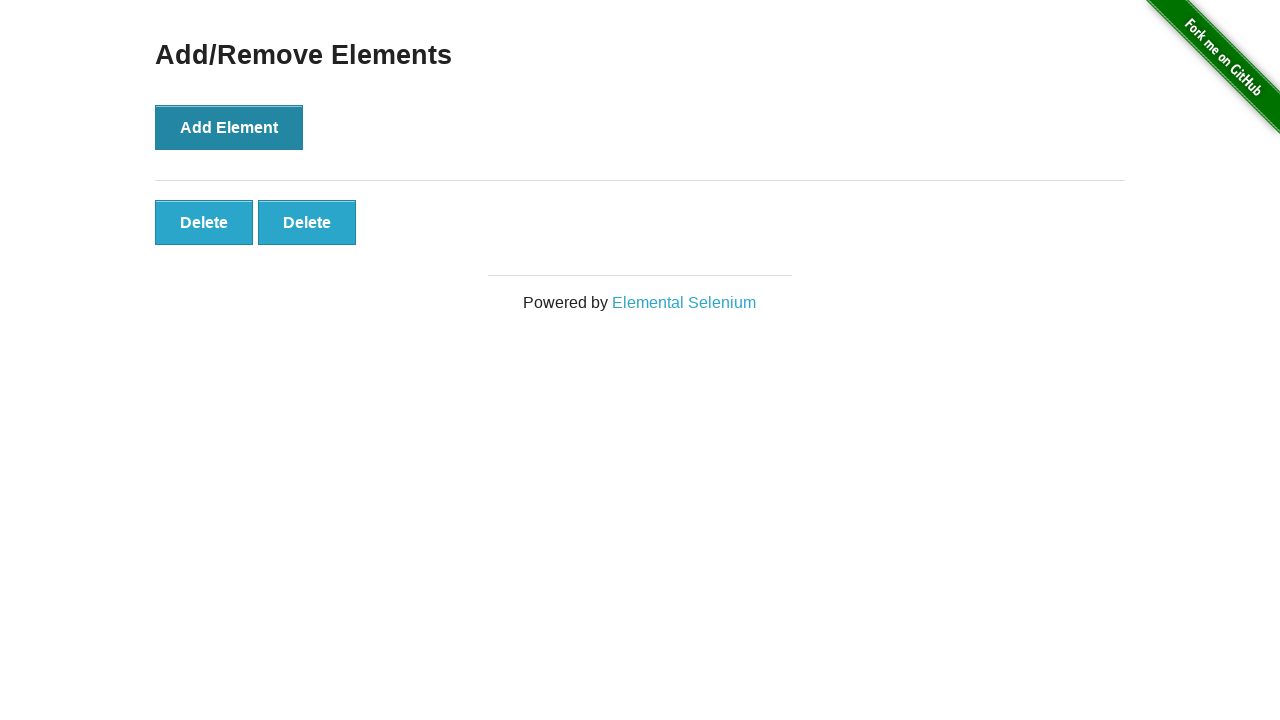

Clicked Add Element button (third time) at (229, 127) on button[onclick='addElement()']
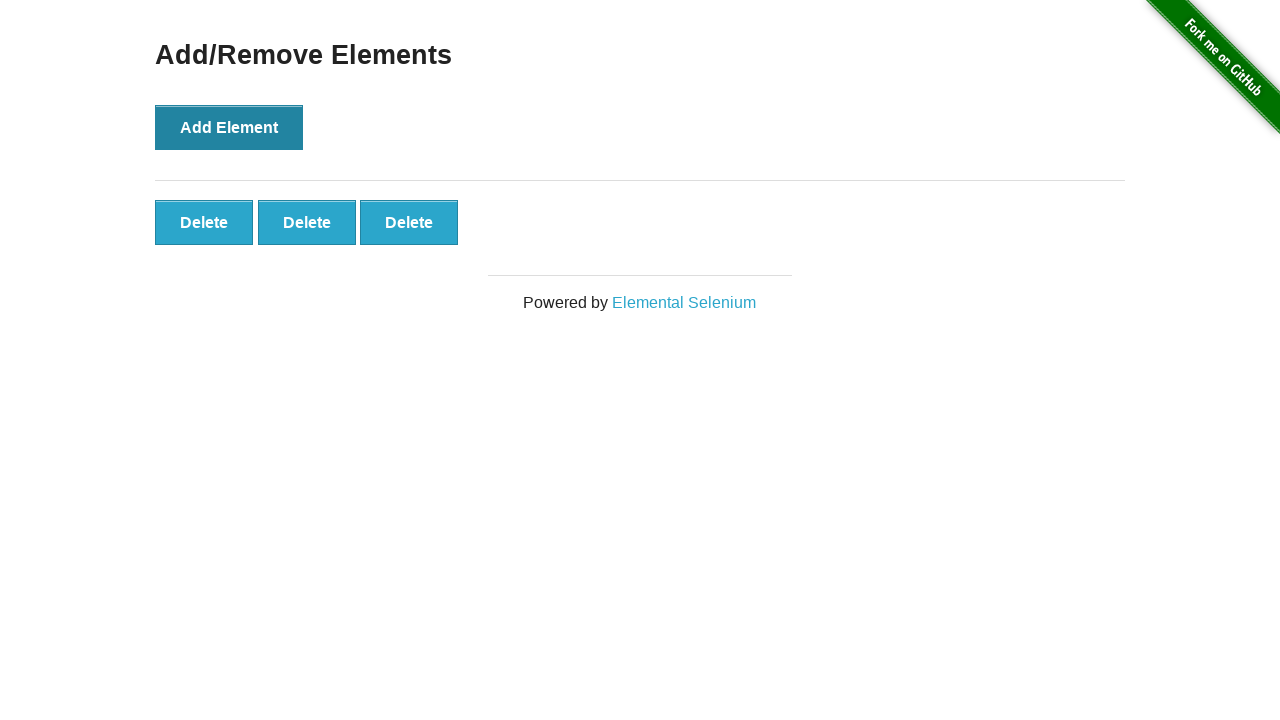

Clicked delete button (first deletion) at (204, 222) on .added-manually
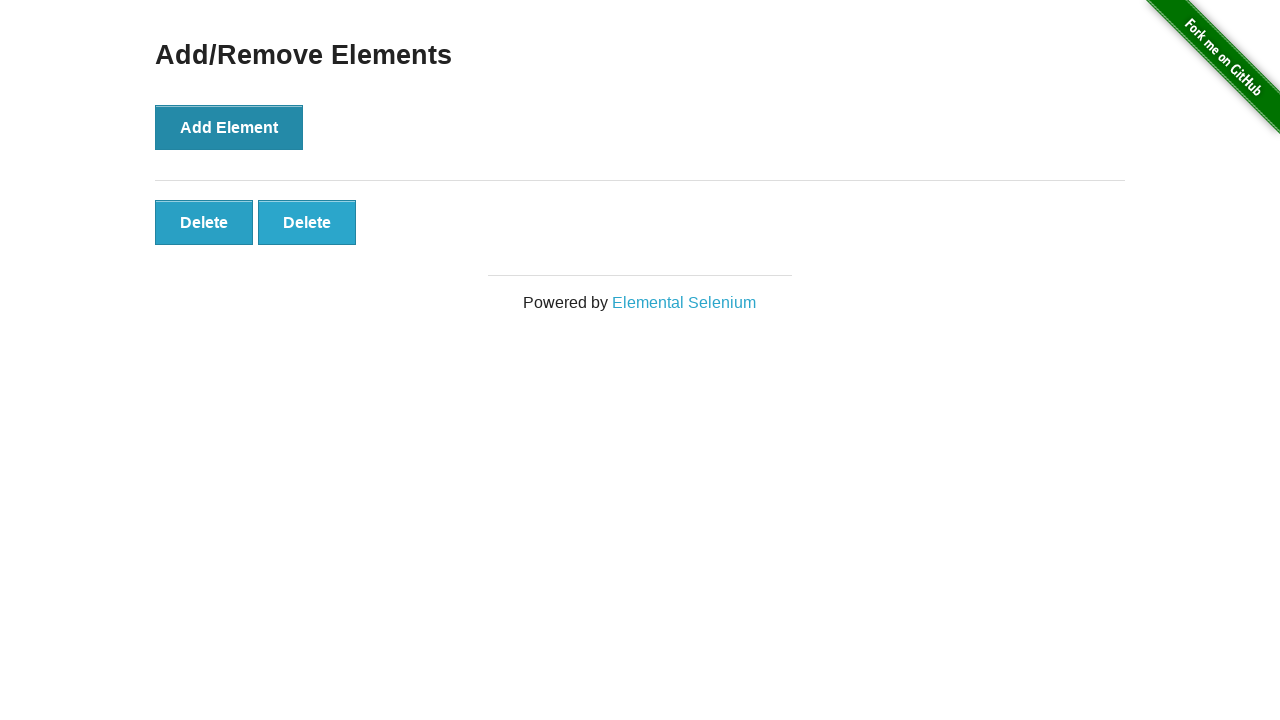

Clicked delete button (second deletion) at (204, 222) on .added-manually
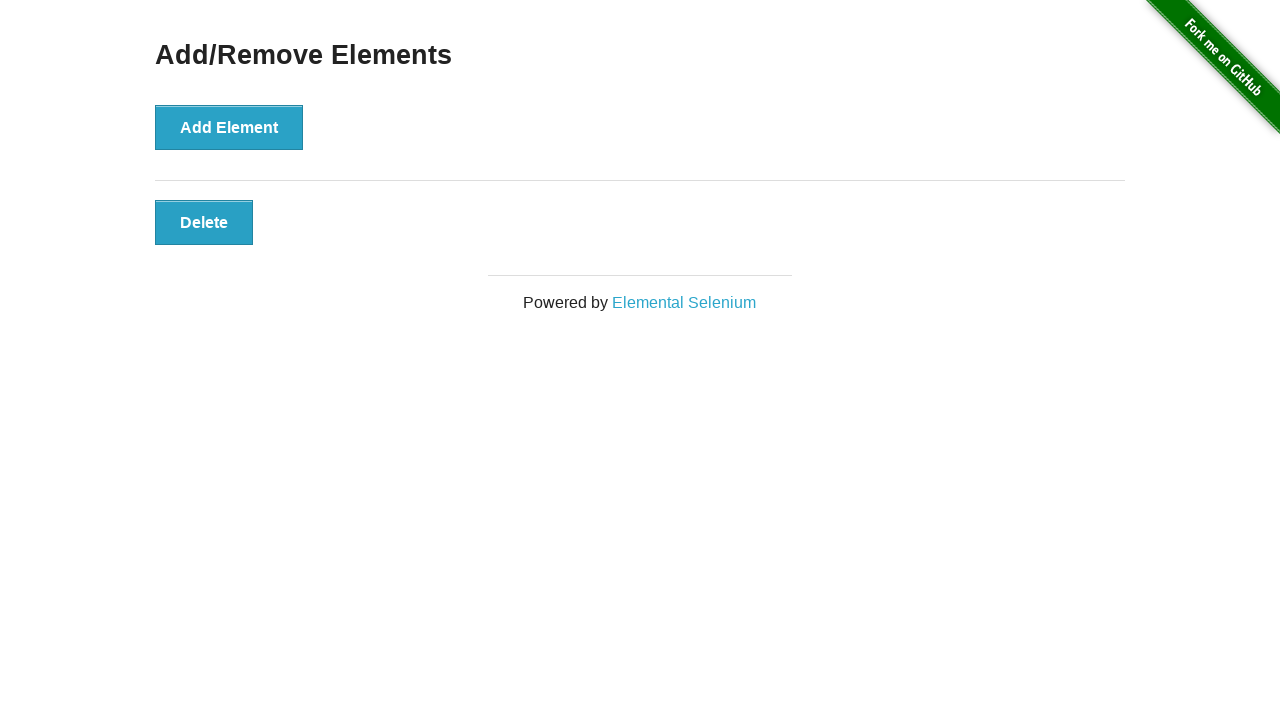

Located all remaining delete buttons
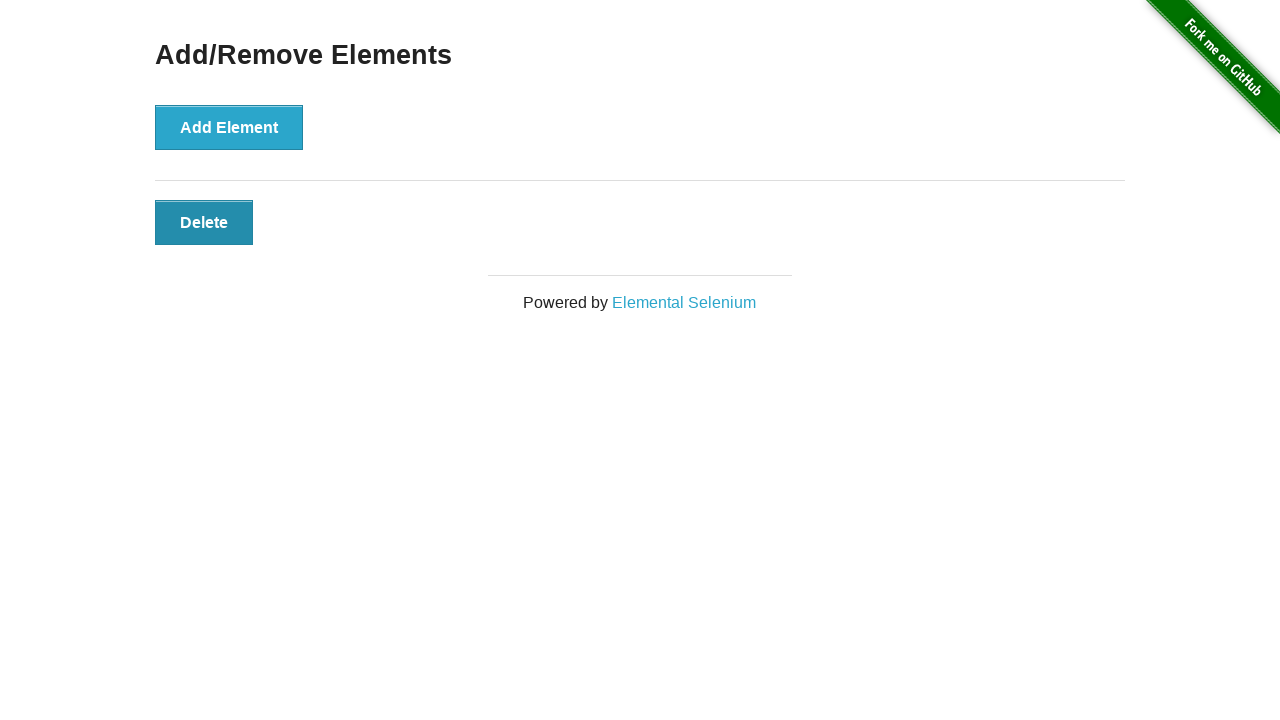

Verified that exactly one delete button remains
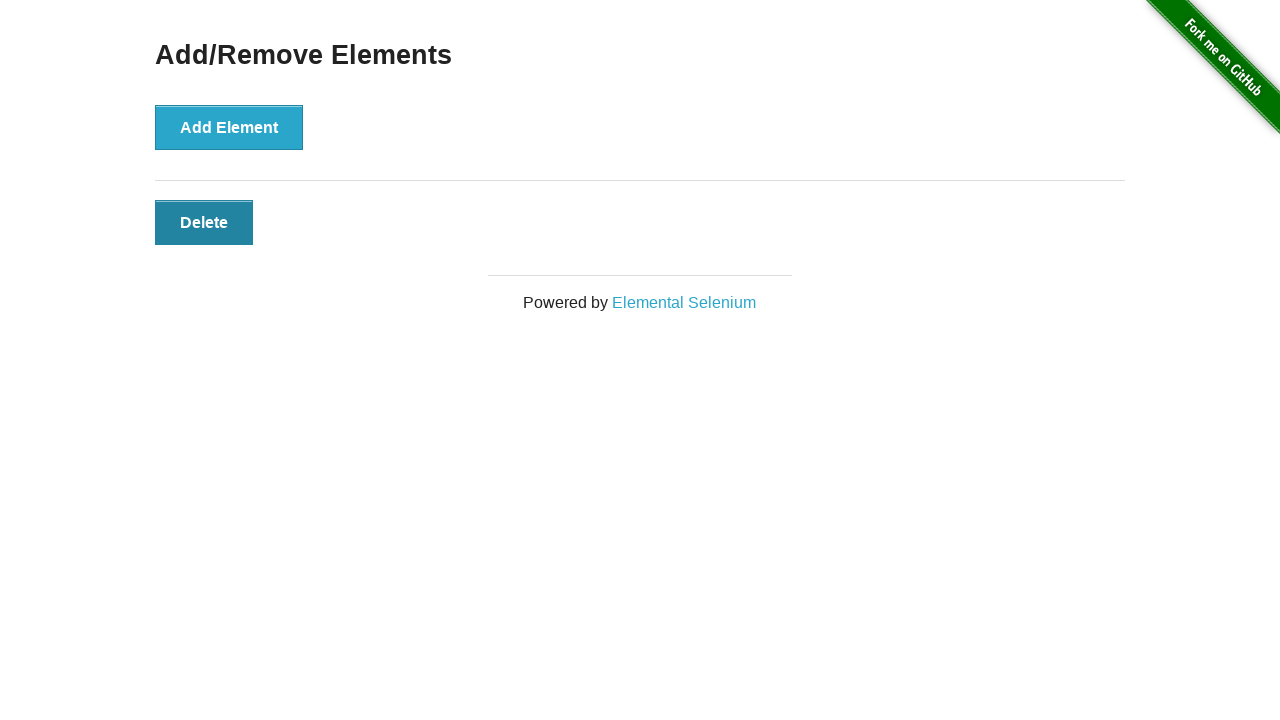

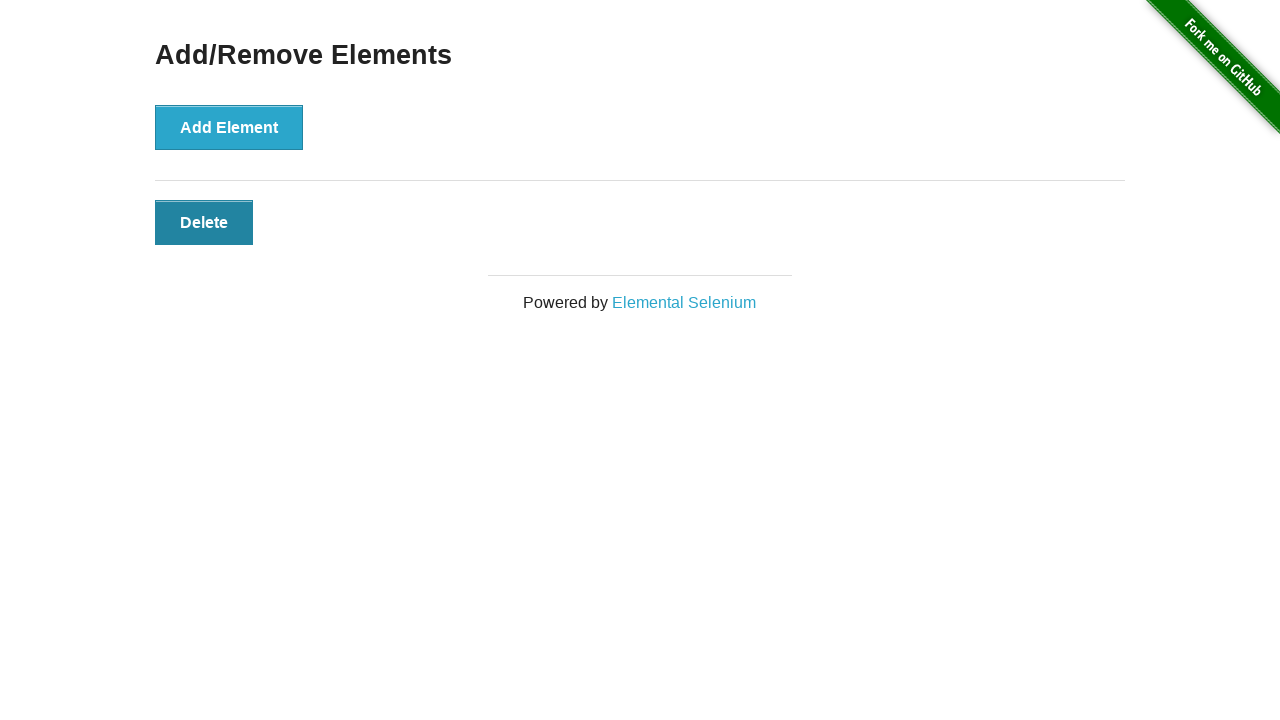